Navigates to Add/Remove Elements page and adds two elements by clicking Add Element button twice

Starting URL: http://the-internet.herokuapp.com/

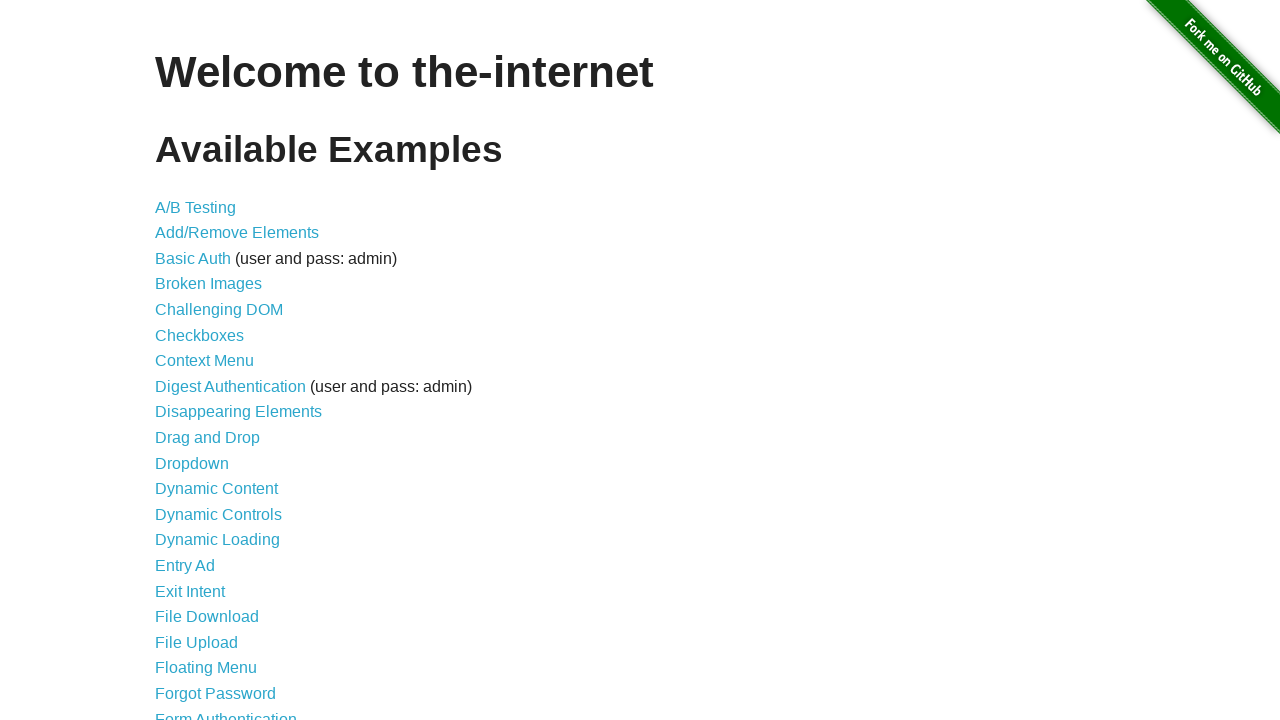

Clicked on Add/Remove Elements link to navigate to test page at (237, 233) on text=Add/Remove Elements
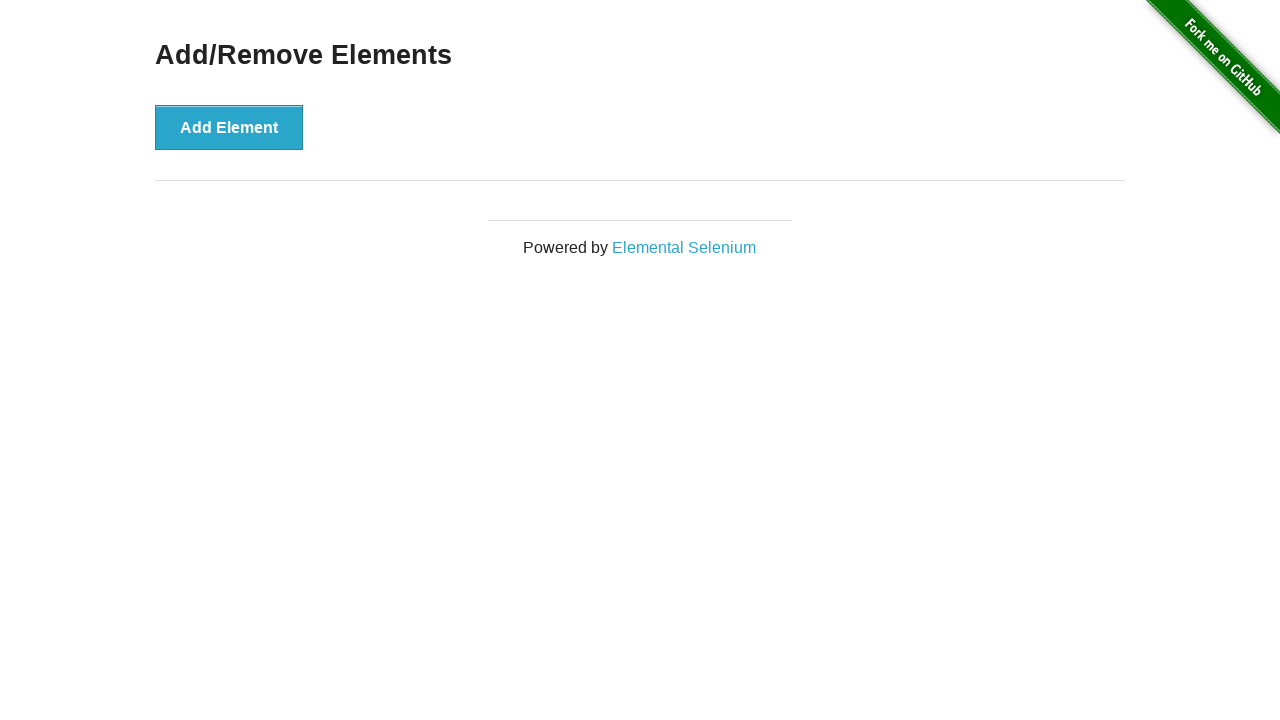

Clicked Add Element button for the first time at (229, 127) on text=Add Element
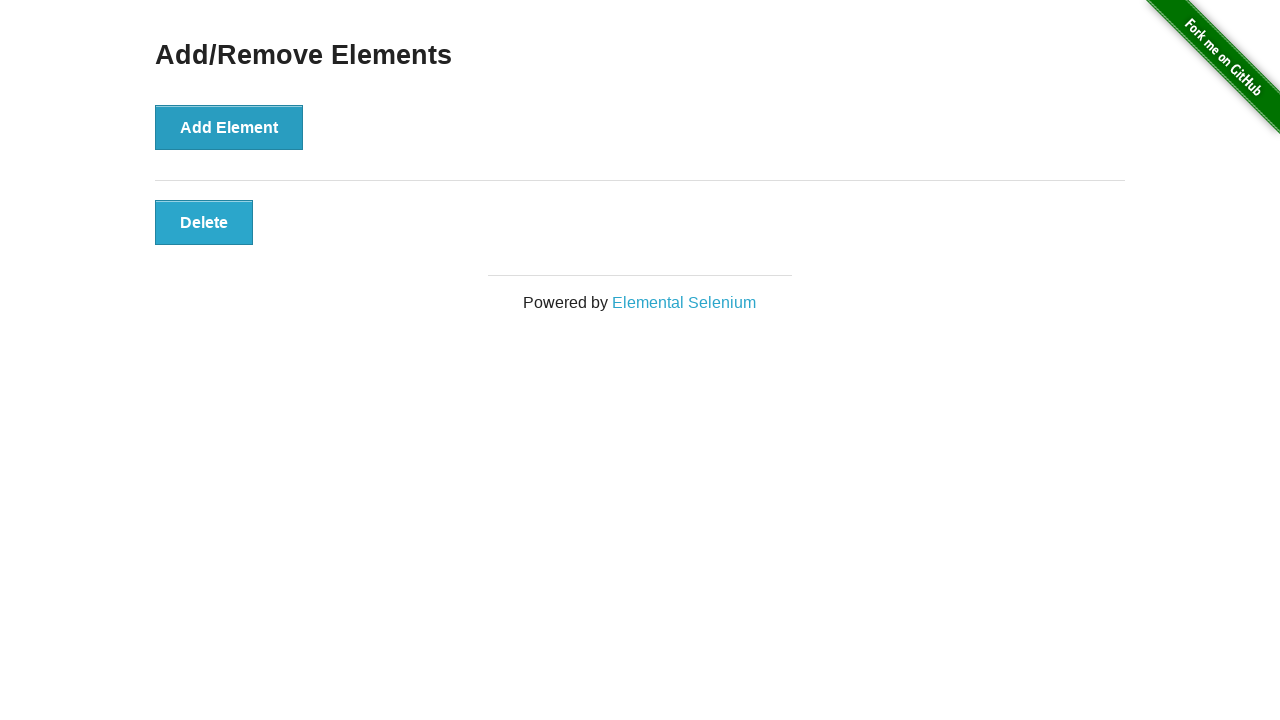

Clicked Add Element button for the second time at (229, 127) on text=Add Element
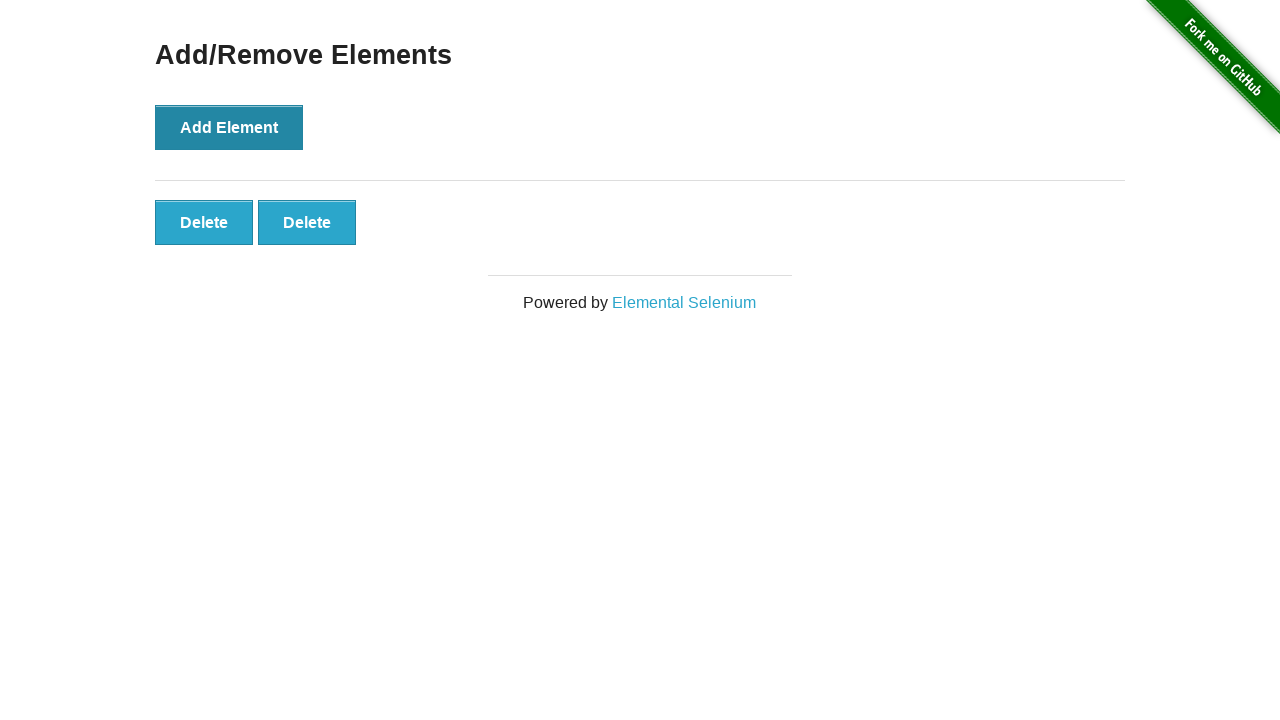

Verified two delete buttons exist on page with two elements
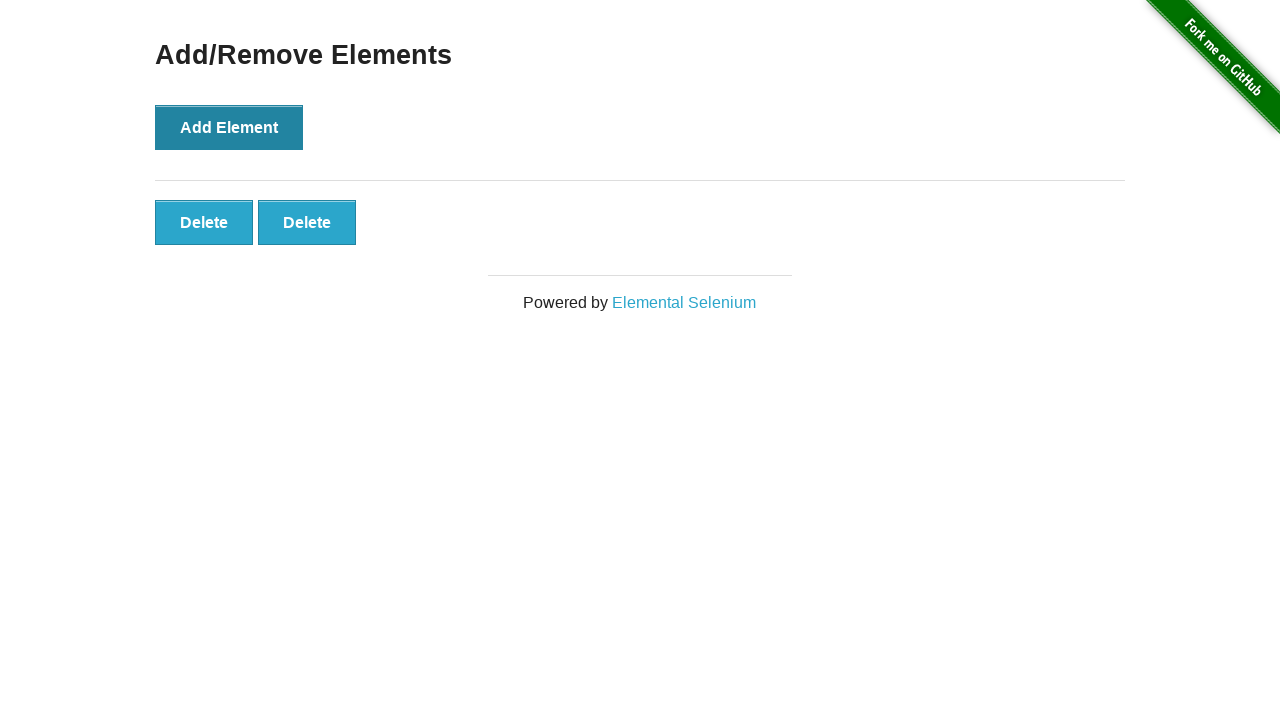

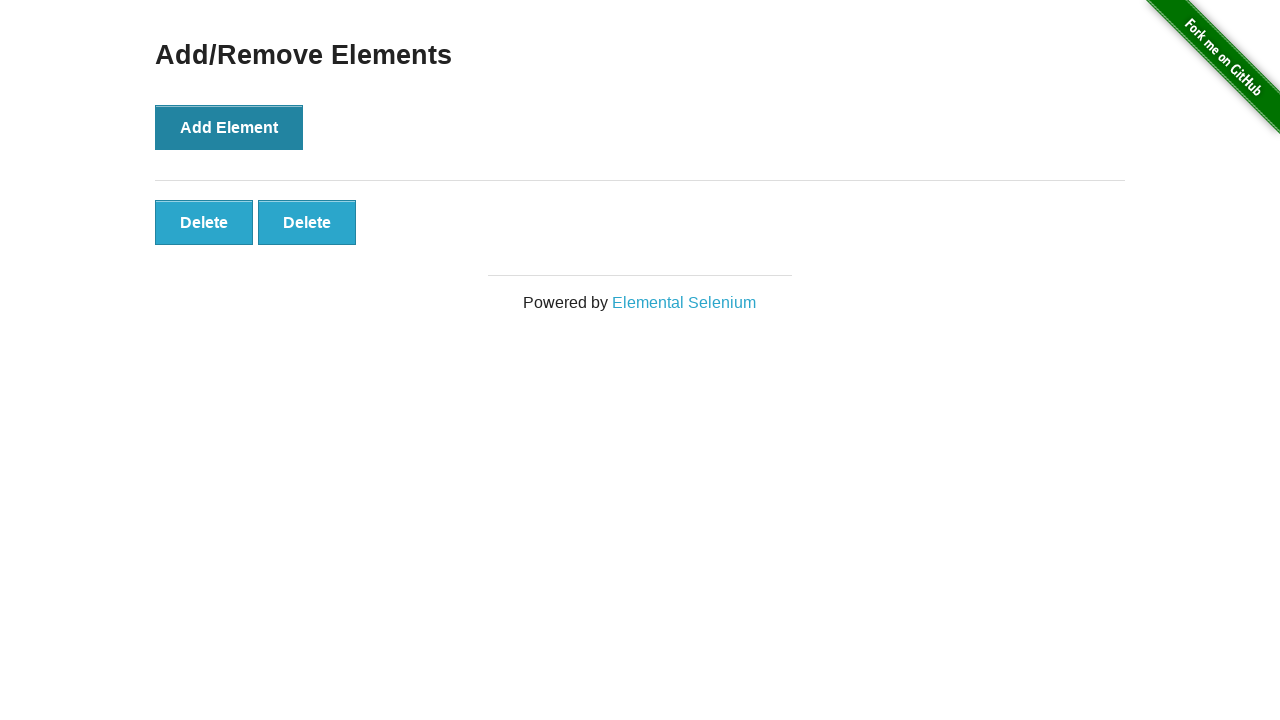